Waits for a price to reach $100, clicks a booking button, solves a mathematical captcha, and submits the answer

Starting URL: http://suninjuly.github.io/explicit_wait2.html

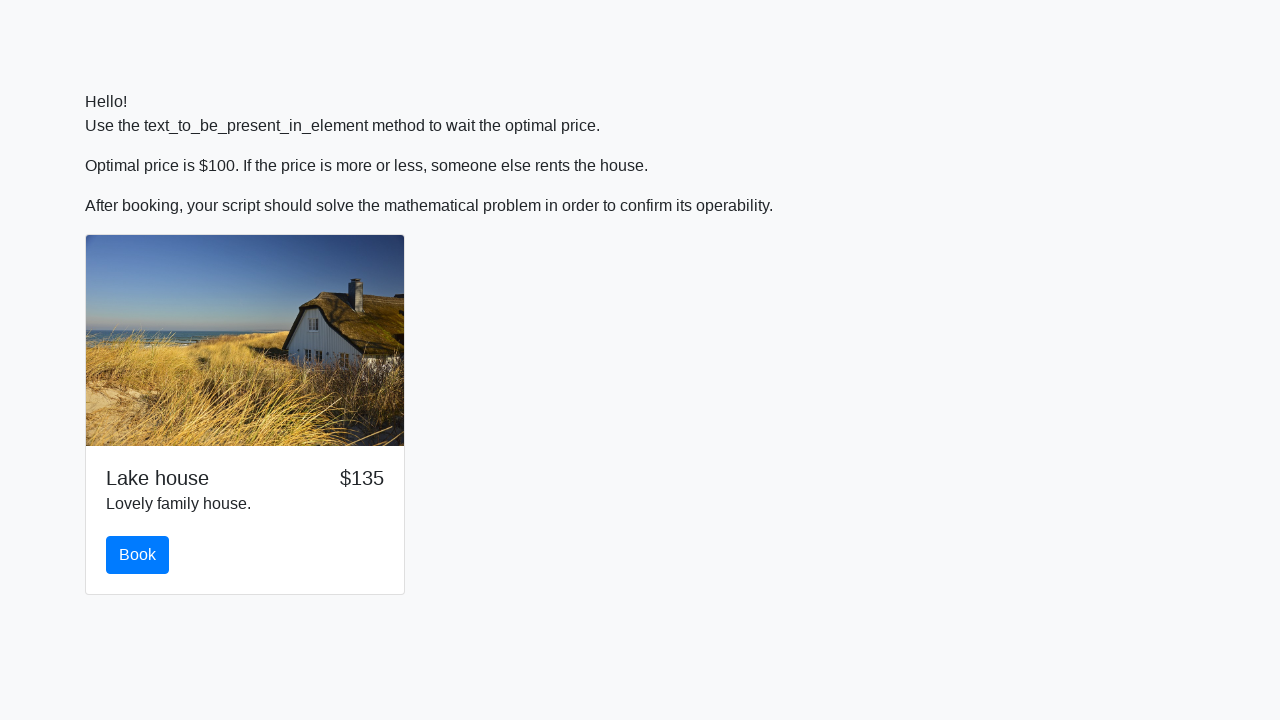

Waited for price to reach $100
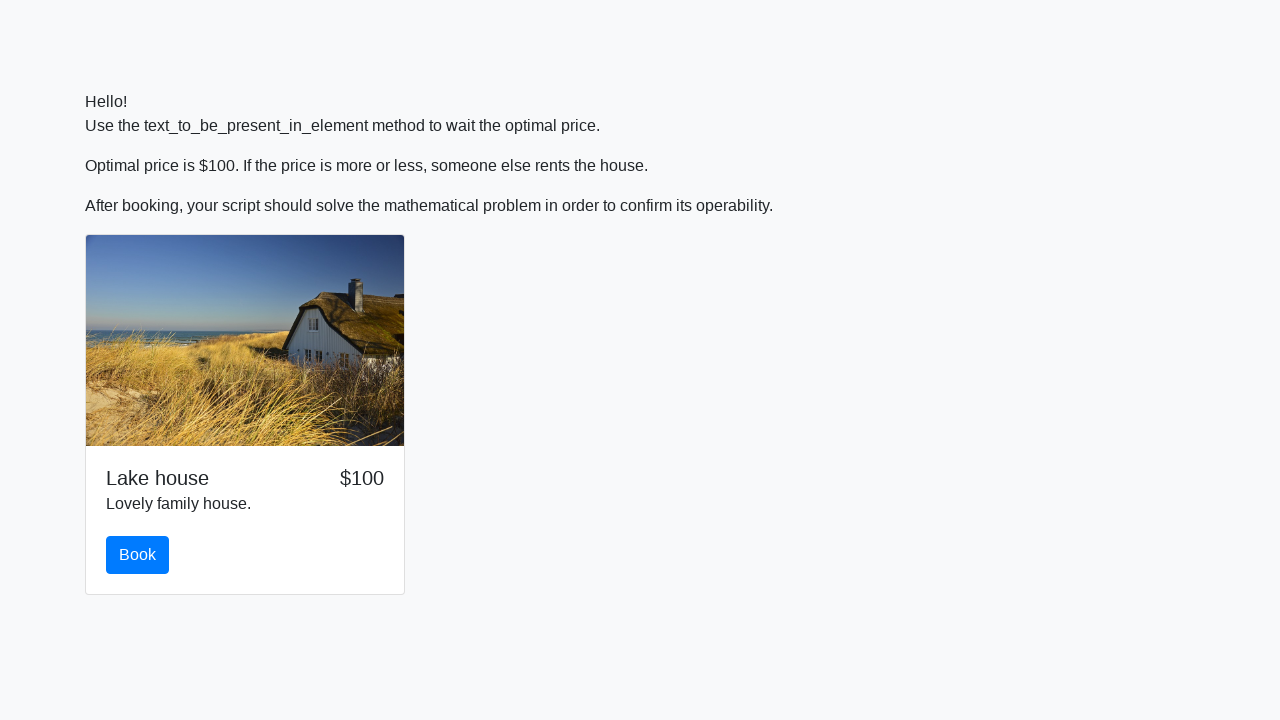

Clicked booking button at (138, 555) on button#book
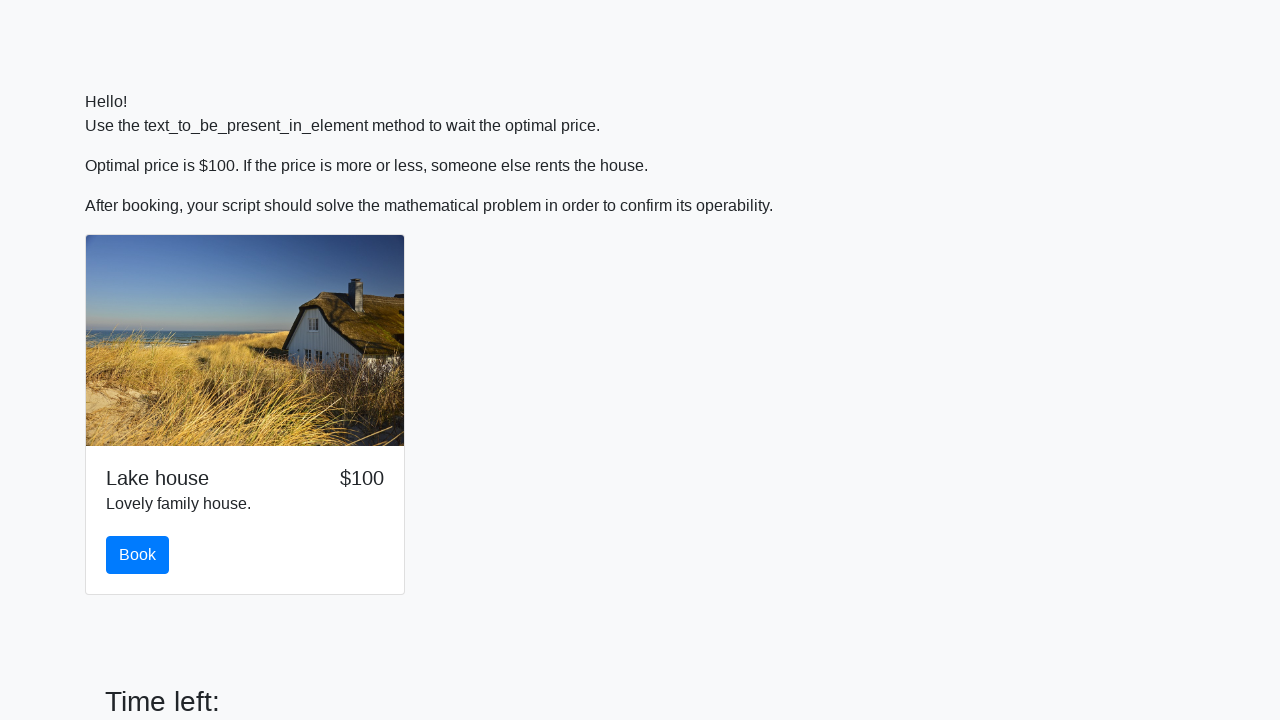

Retrieved input value for mathematical calculation
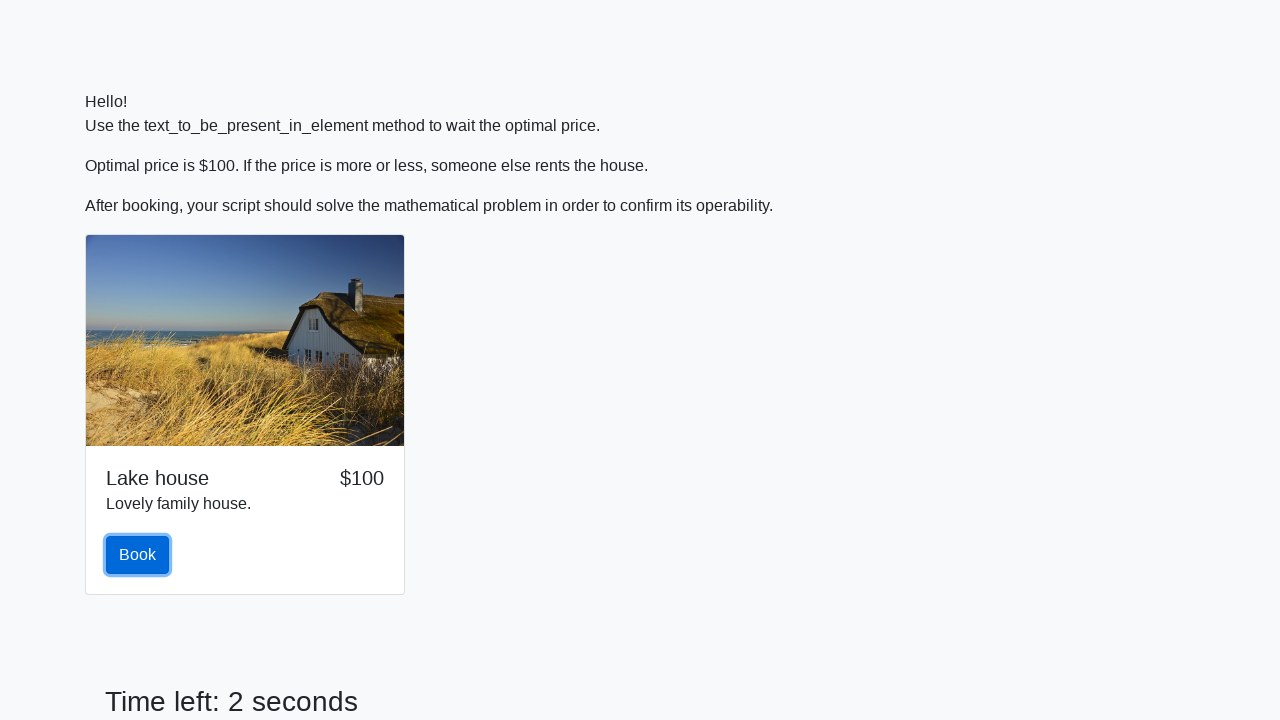

Calculated mathematical captcha answer: -0.8570361609157312
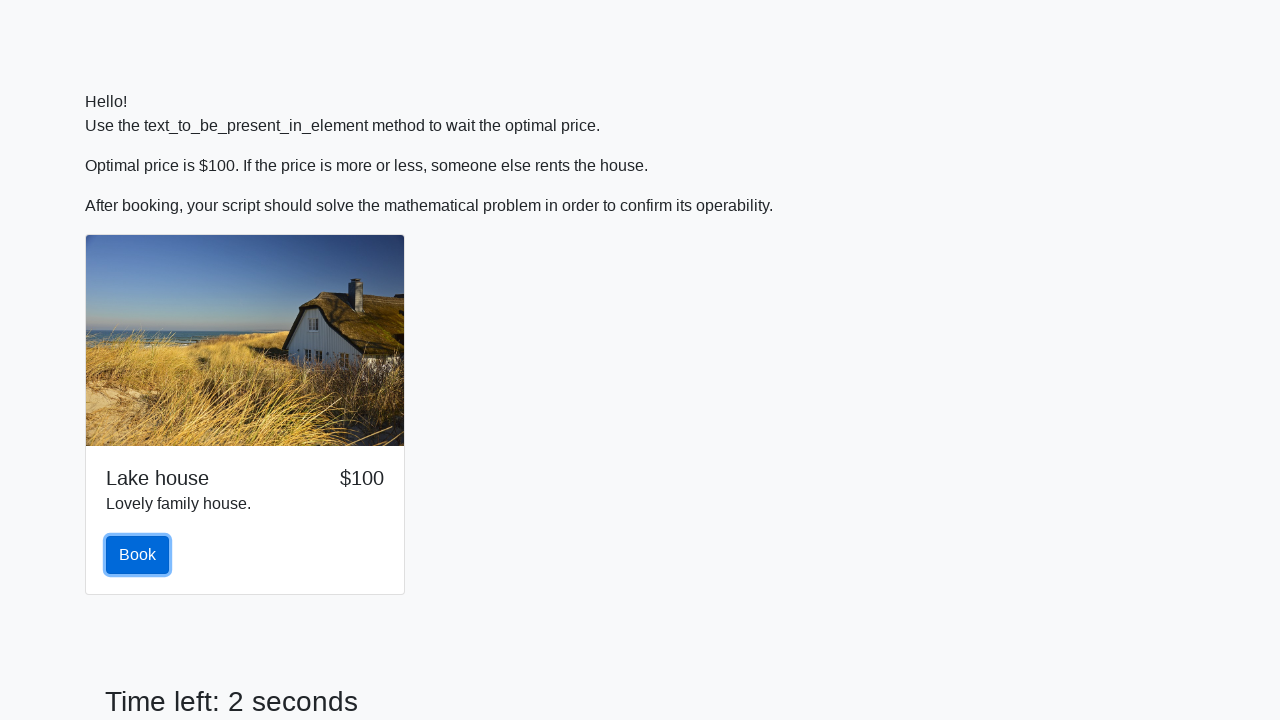

Filled in captcha answer on input#answer
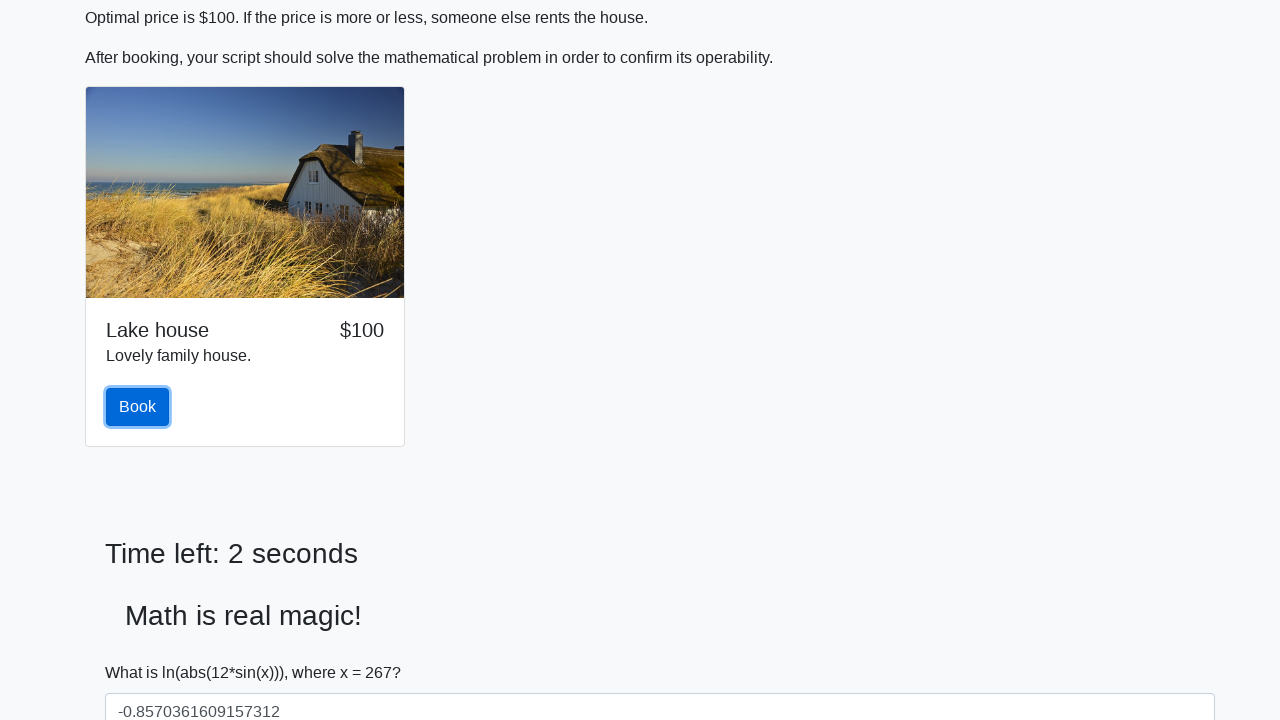

Submitted captcha solution at (143, 651) on button#solve
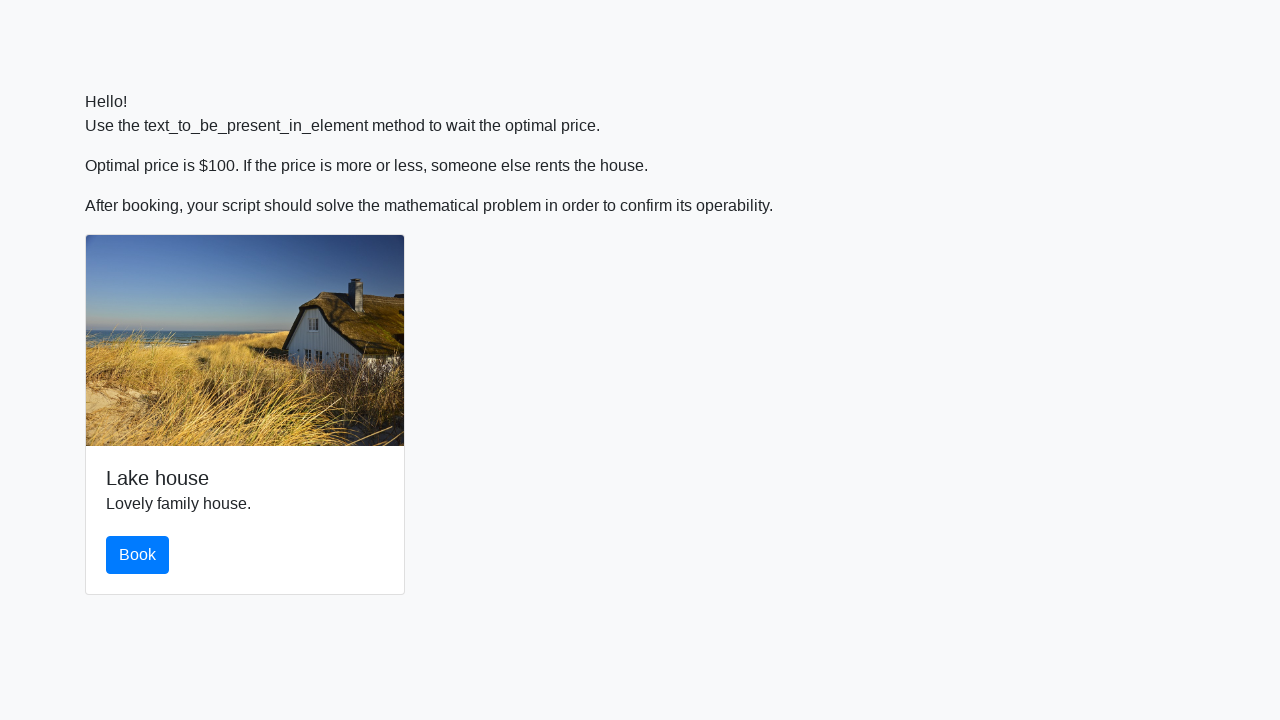

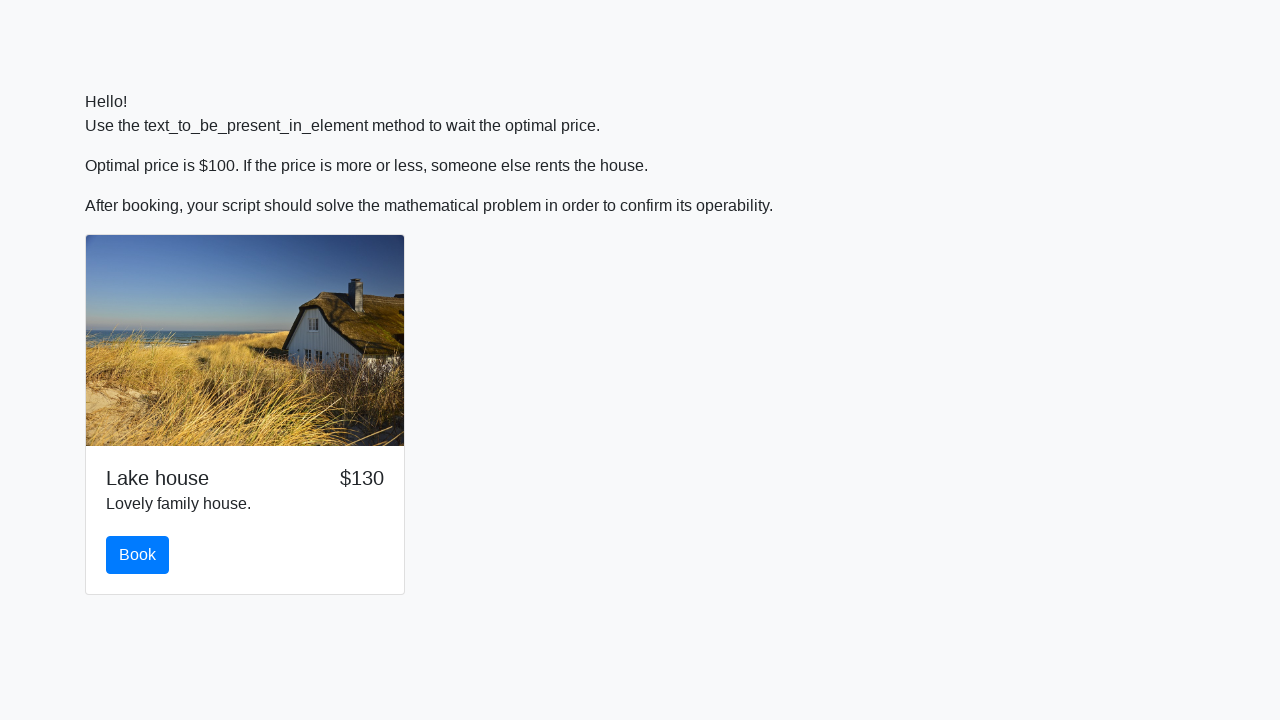